Tests double-click functionality by performing a double-click action on a button element

Starting URL: https://demoqa.com/buttons

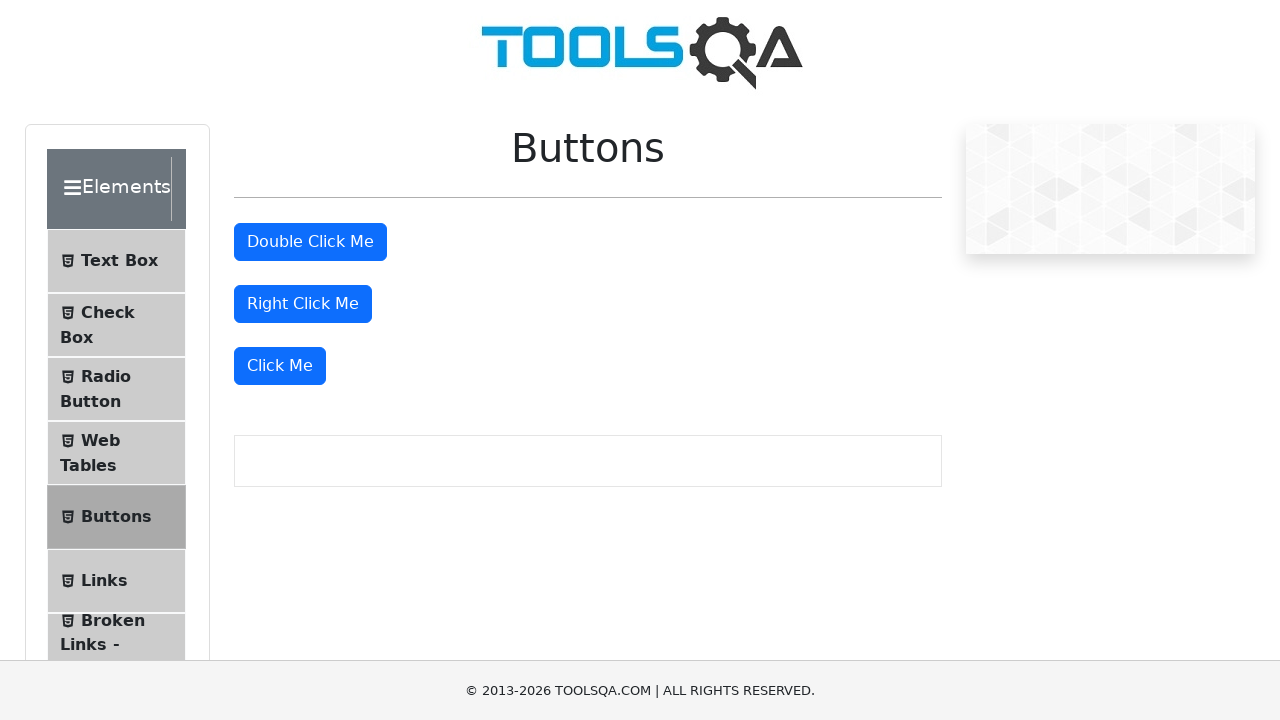

Double-clicked the 'Double Click Me' button at (310, 242) on button:has-text('Double Click Me')
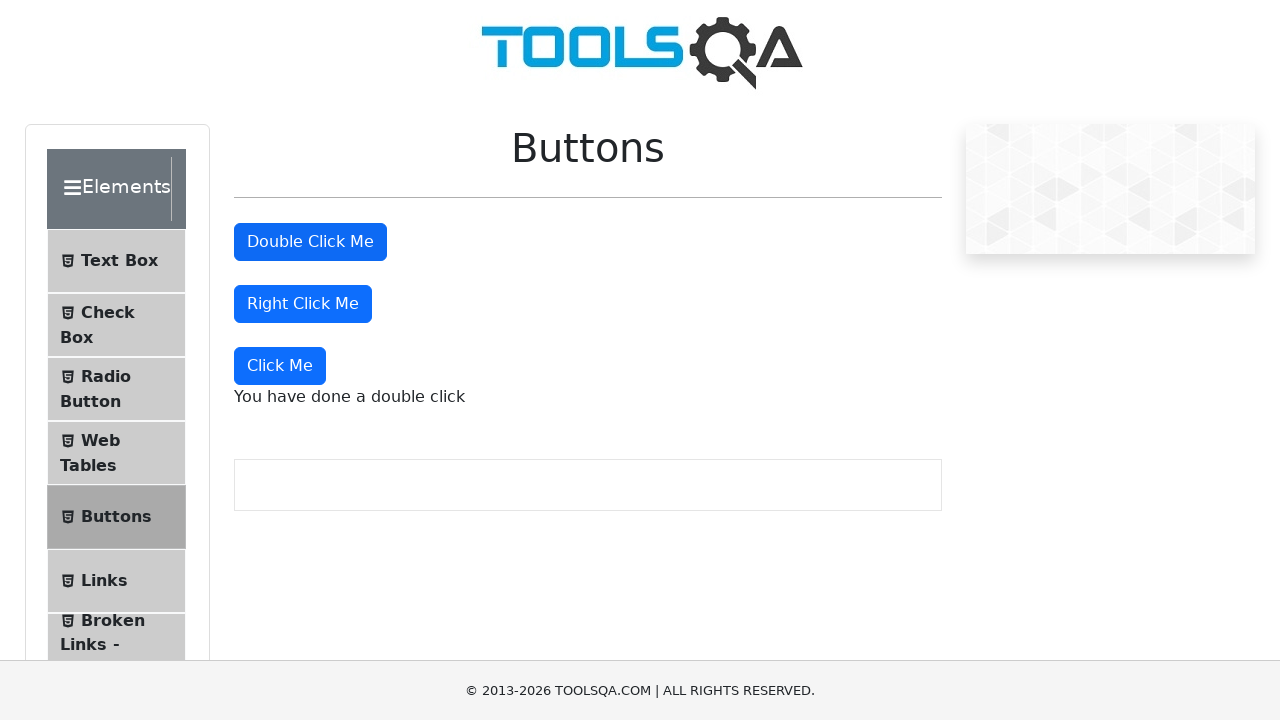

Waited 1000ms for double-click action to complete
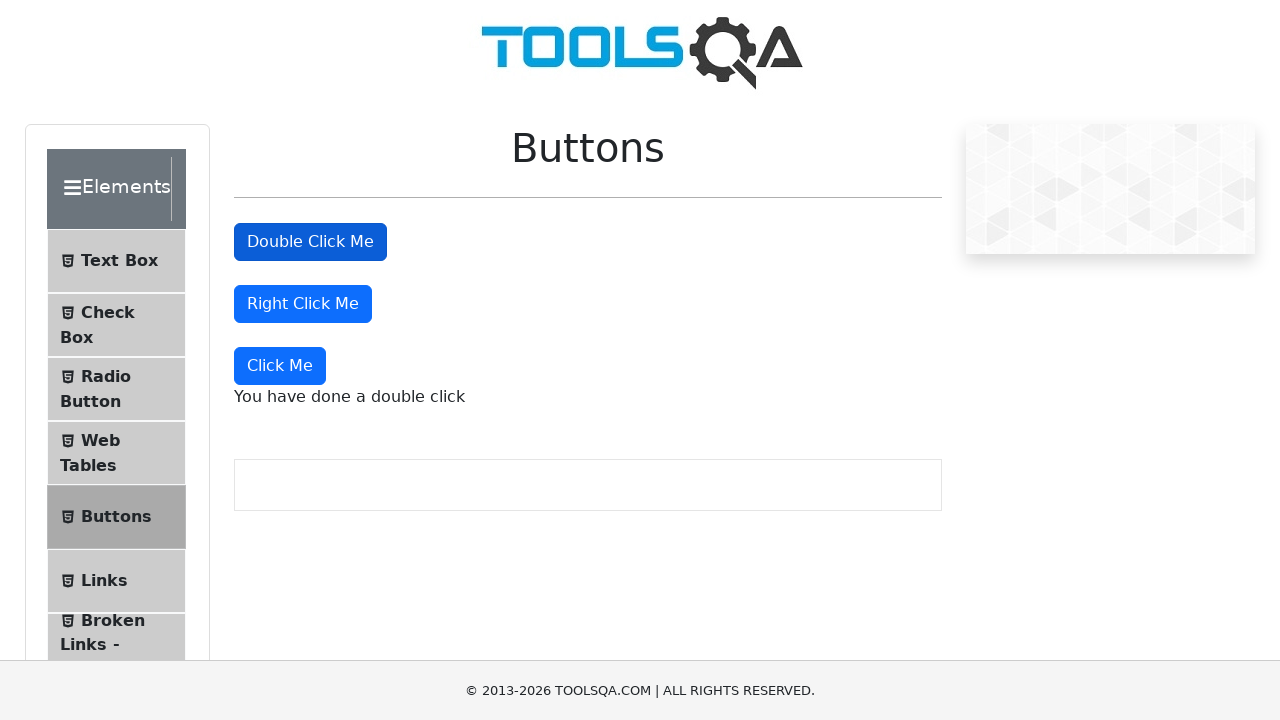

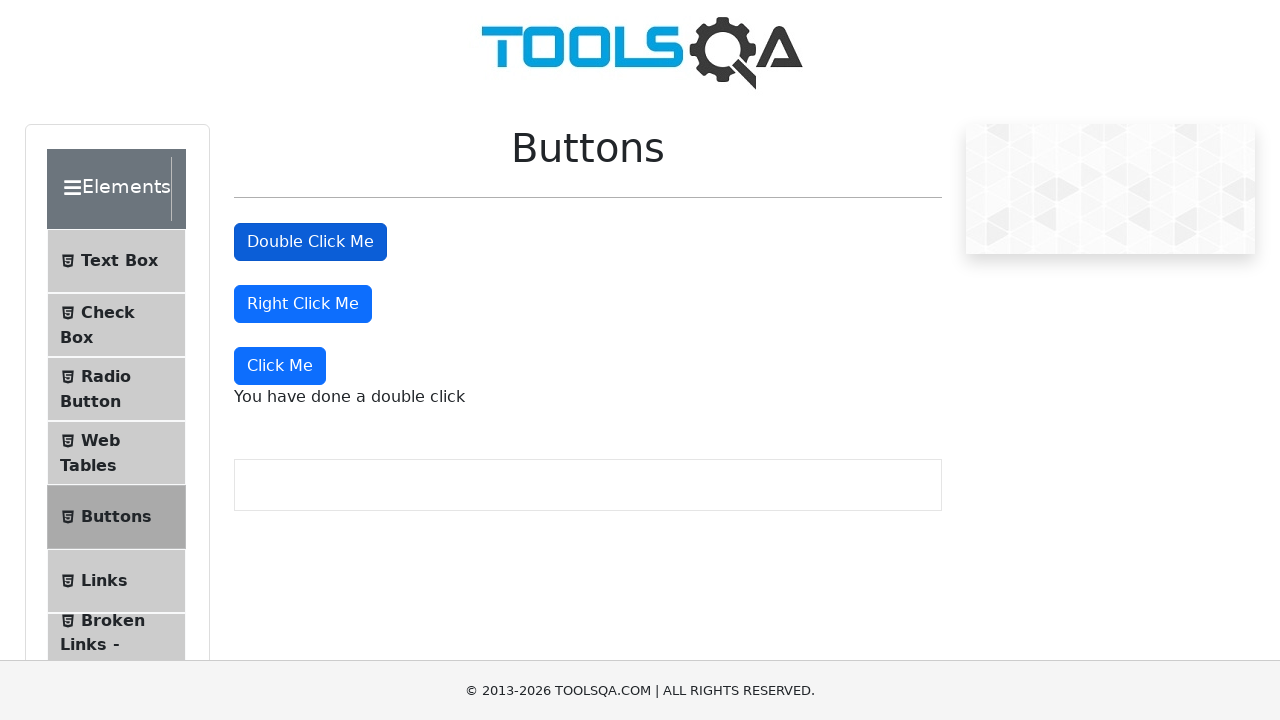